Verifies that the Canada Wanderlust home page loads and has the correct title

Starting URL: https://www.canadawanderlust.com

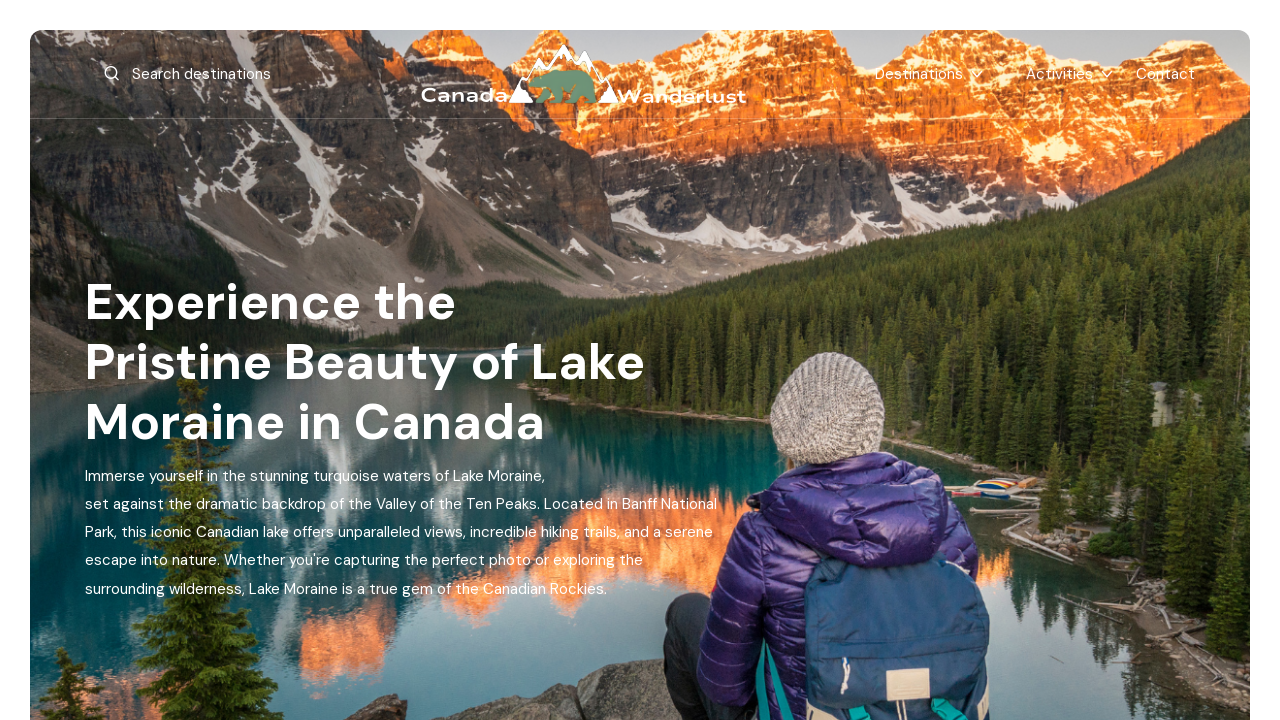

Navigated to Canada Wanderlust home page
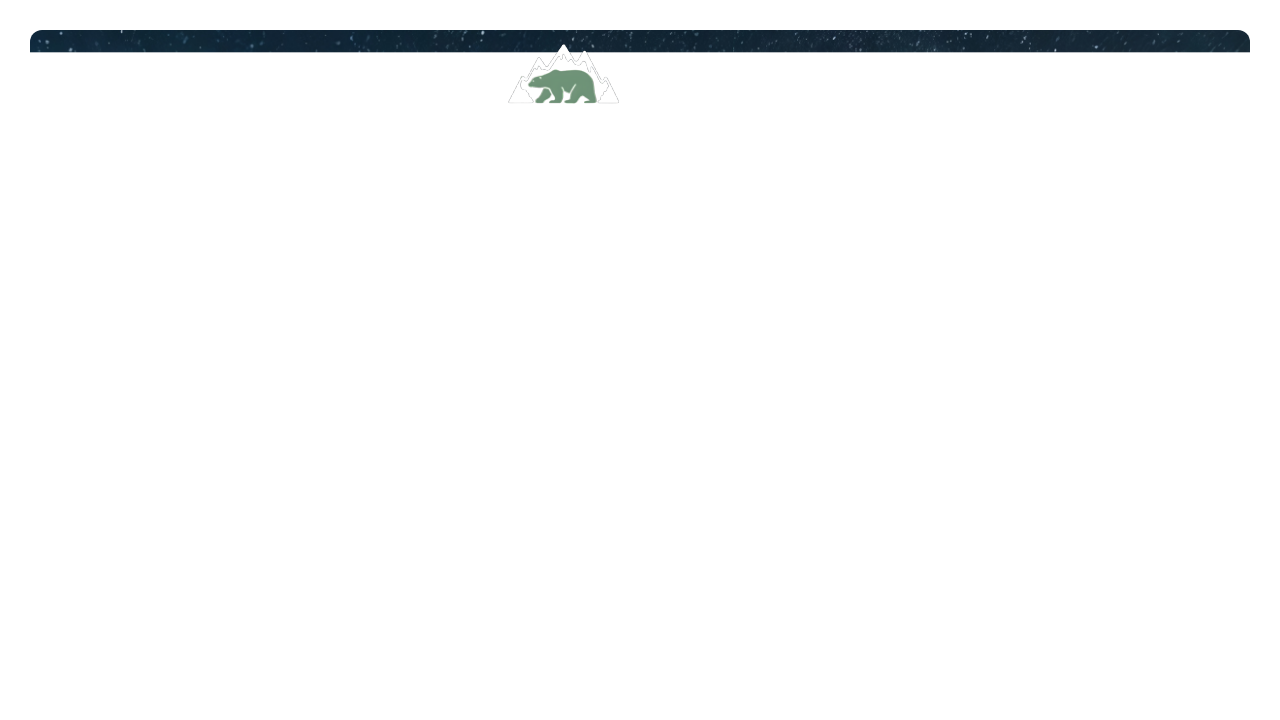

Retrieved page title
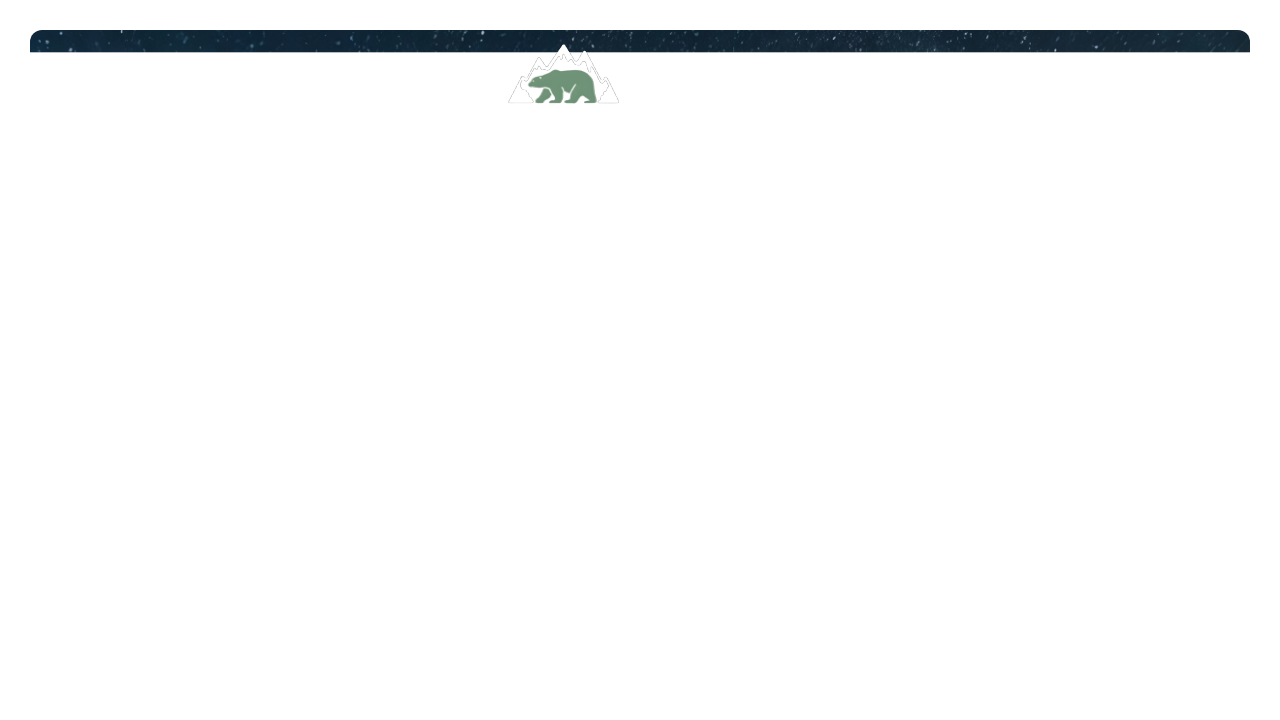

Verified page title matches expected 'CanadaWanderlust | Best Travel Destinations & Tips | Explore Canada.'
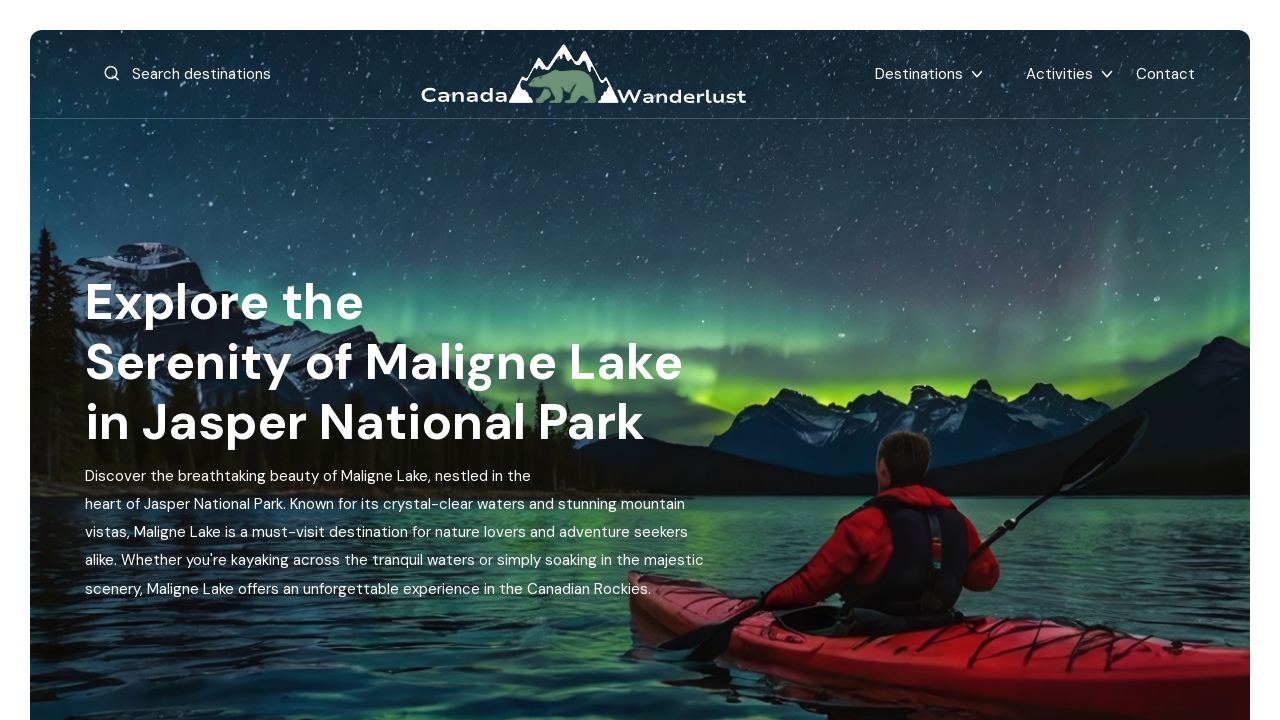

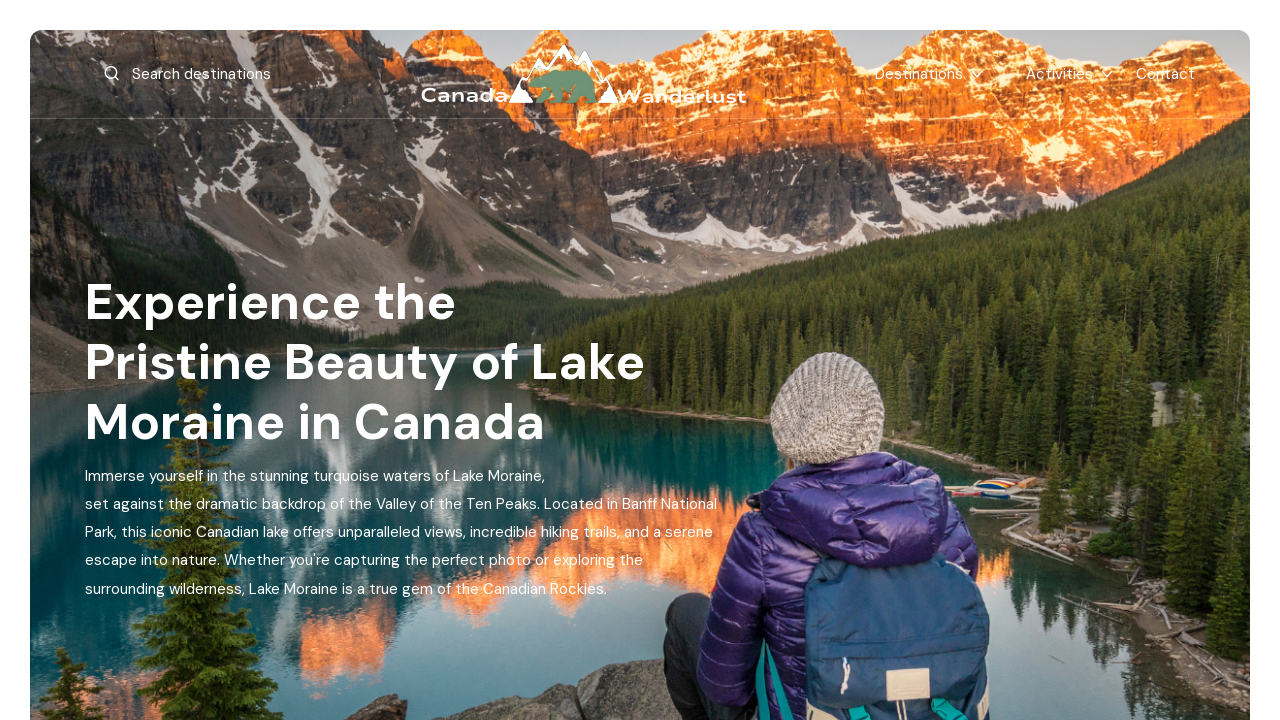